Tests clicking the Created link that sends an API call returning 201 status.

Starting URL: https://demoqa.com/links

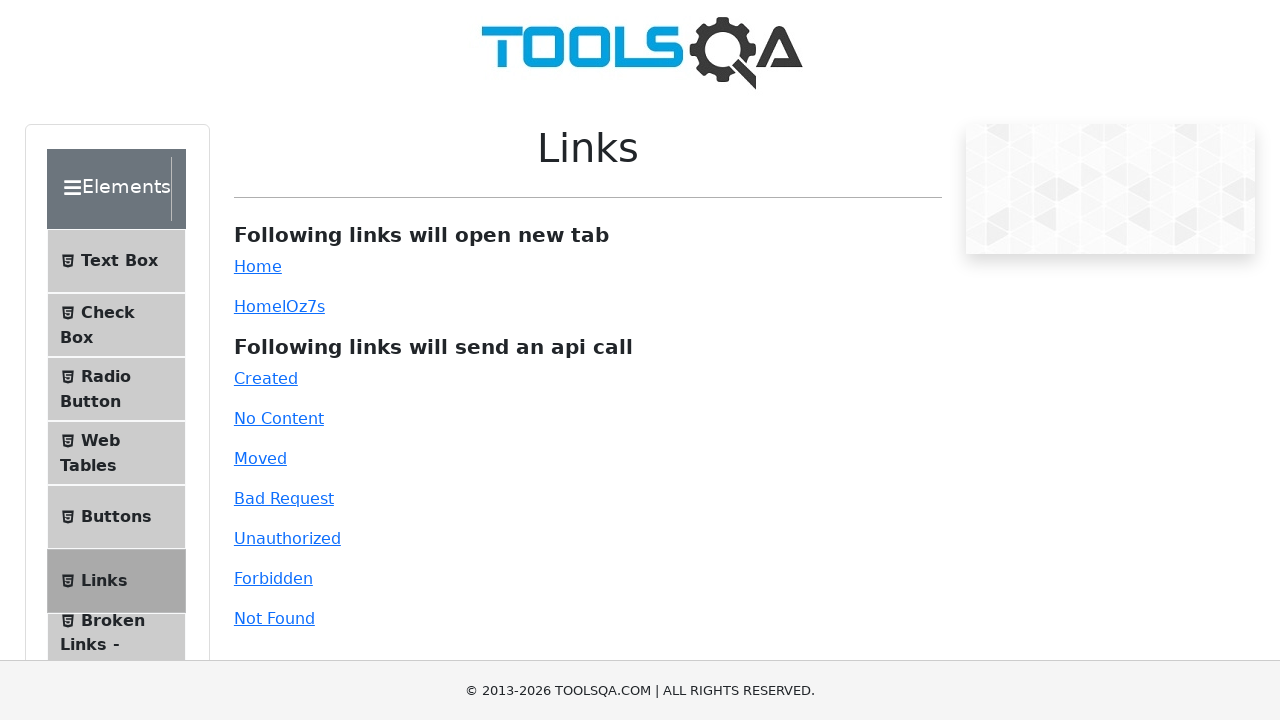

Clicked the 'Created' link that sends API call returning 201 status at (266, 378) on #created
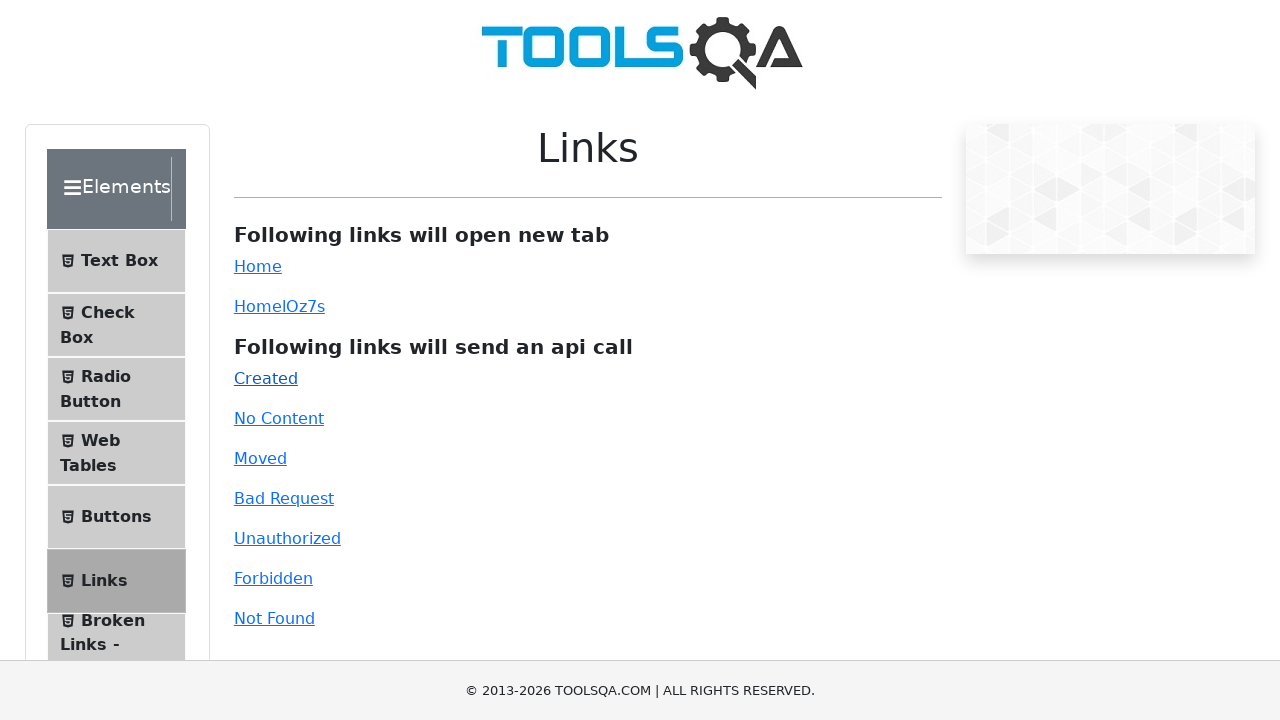

API response message appeared on page
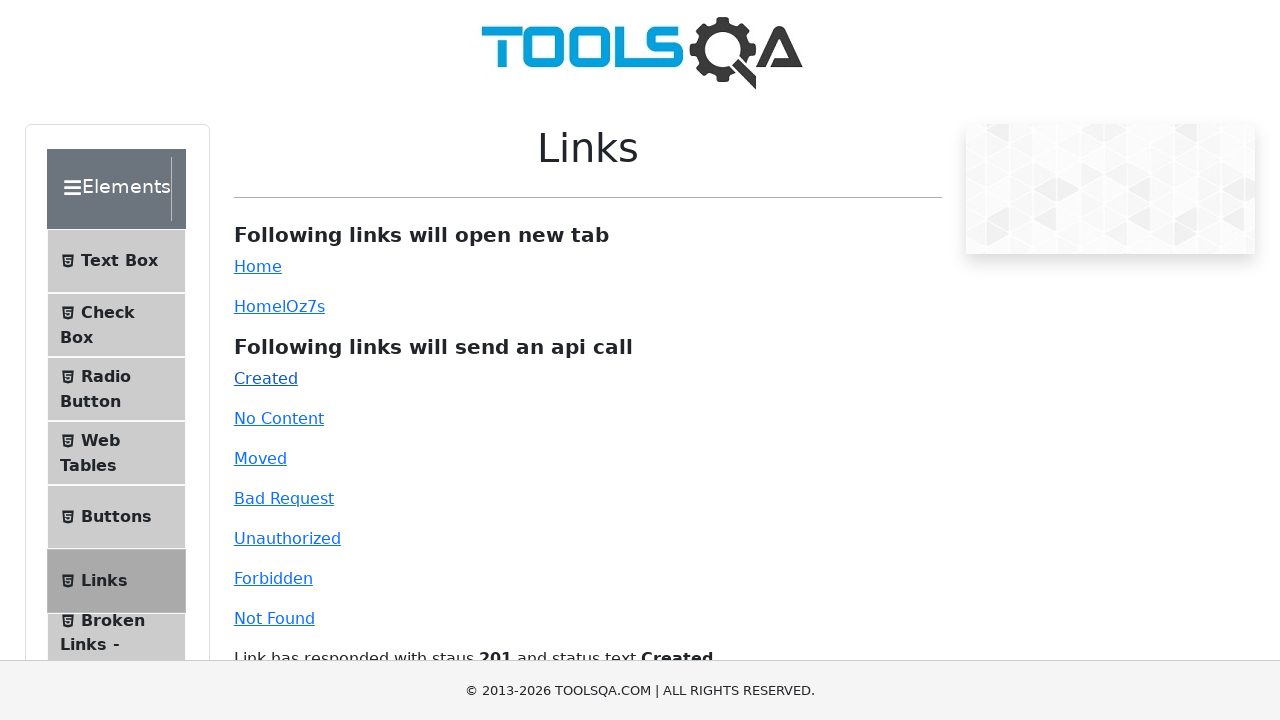

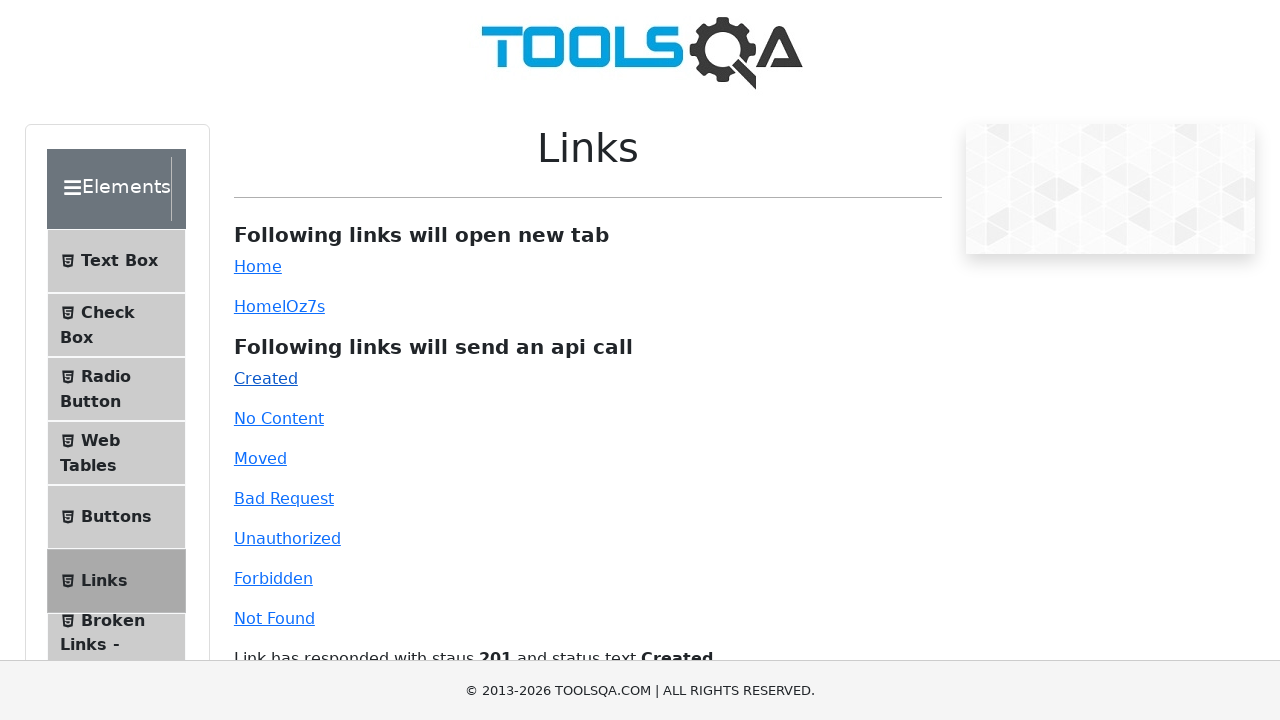